Navigates to the homepage of vronsky.com

Starting URL: https://vronsky.com/

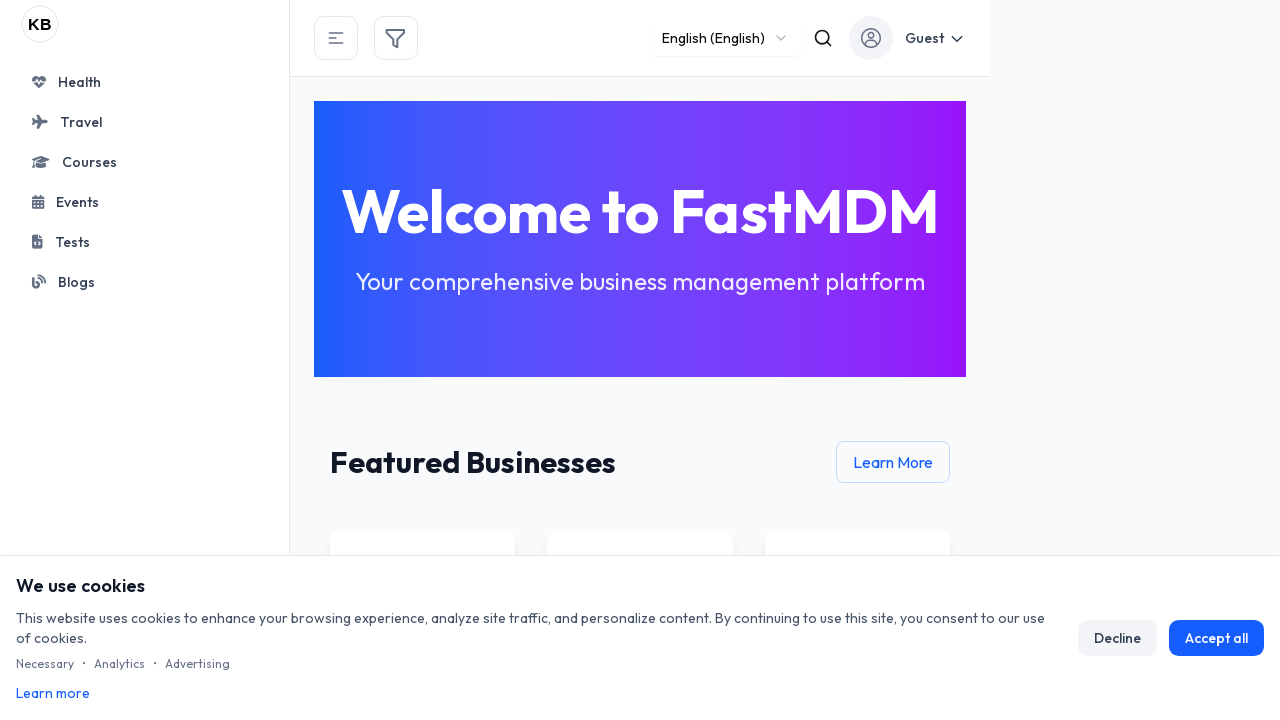

Navigated to vronsky.com homepage
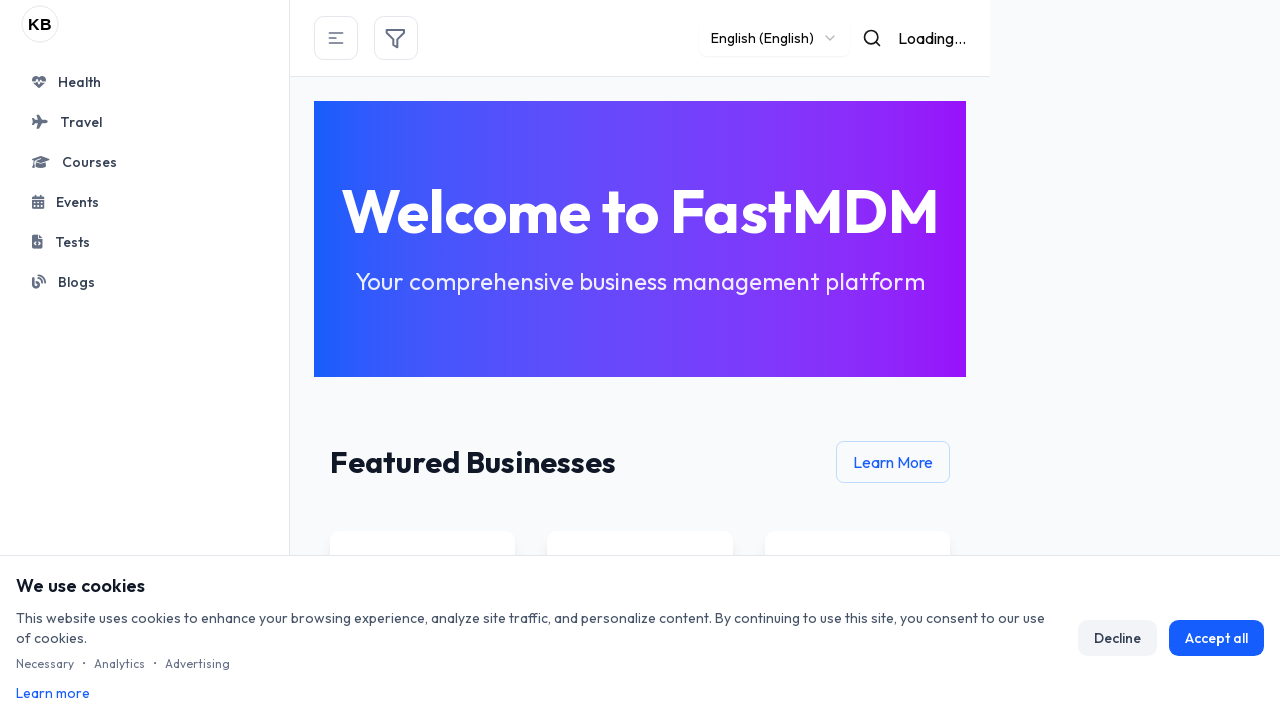

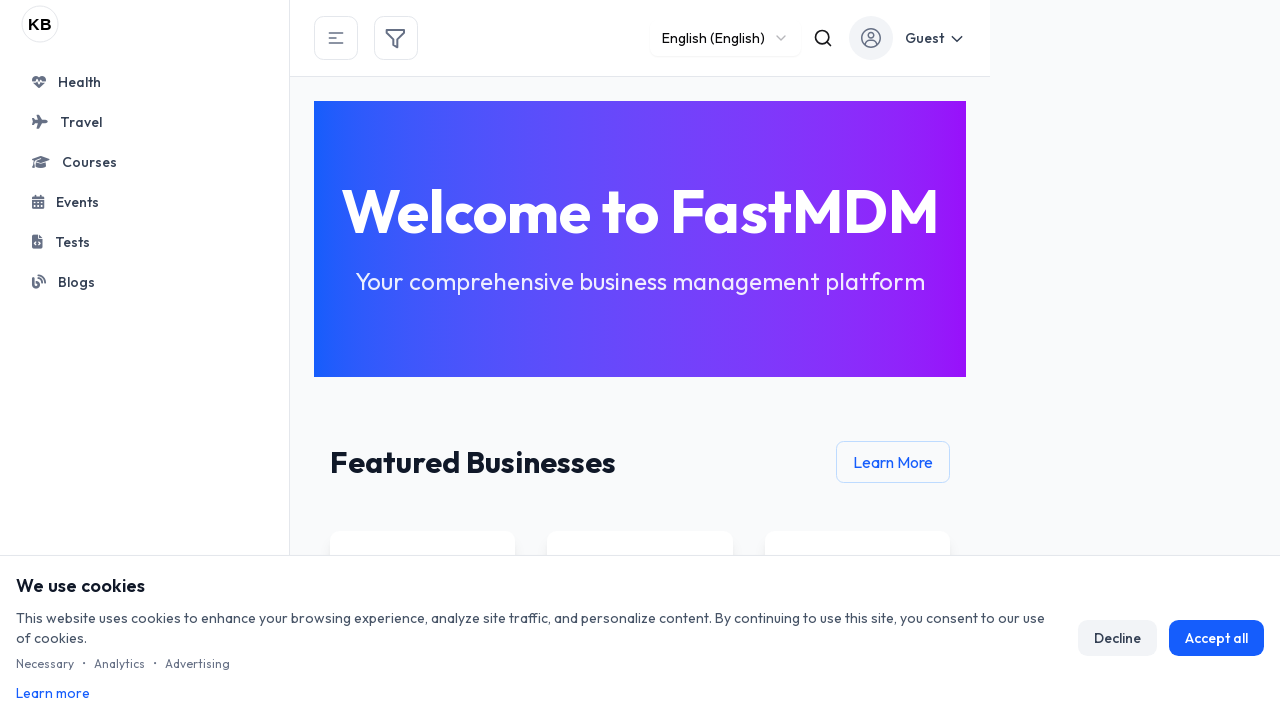